Tests navigation by clicking on the "Alerts, Frame & Windows" card and verifying the page header displays correctly

Starting URL: https://demoqa.com/

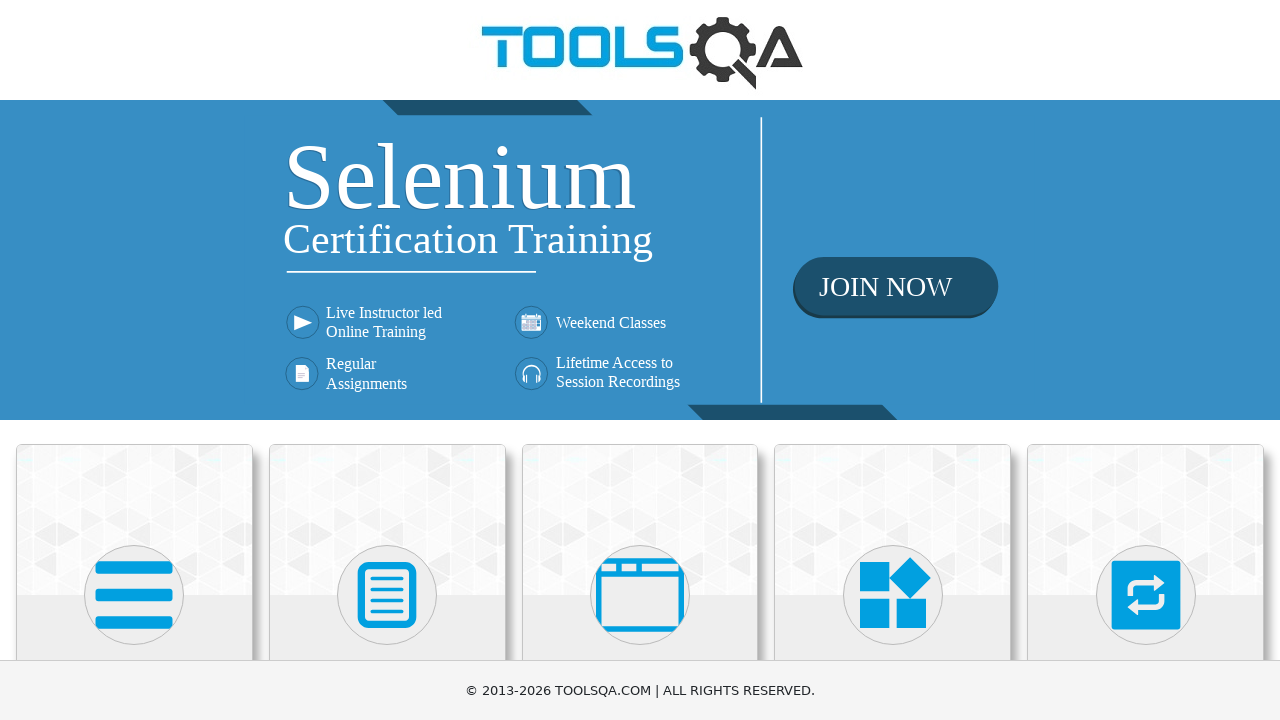

Clicked on the 'Alerts, Frame & Windows' card at (640, 360) on text=Alerts, Frame & Windows >> xpath=ancestor::div[contains(@class, 'card')]
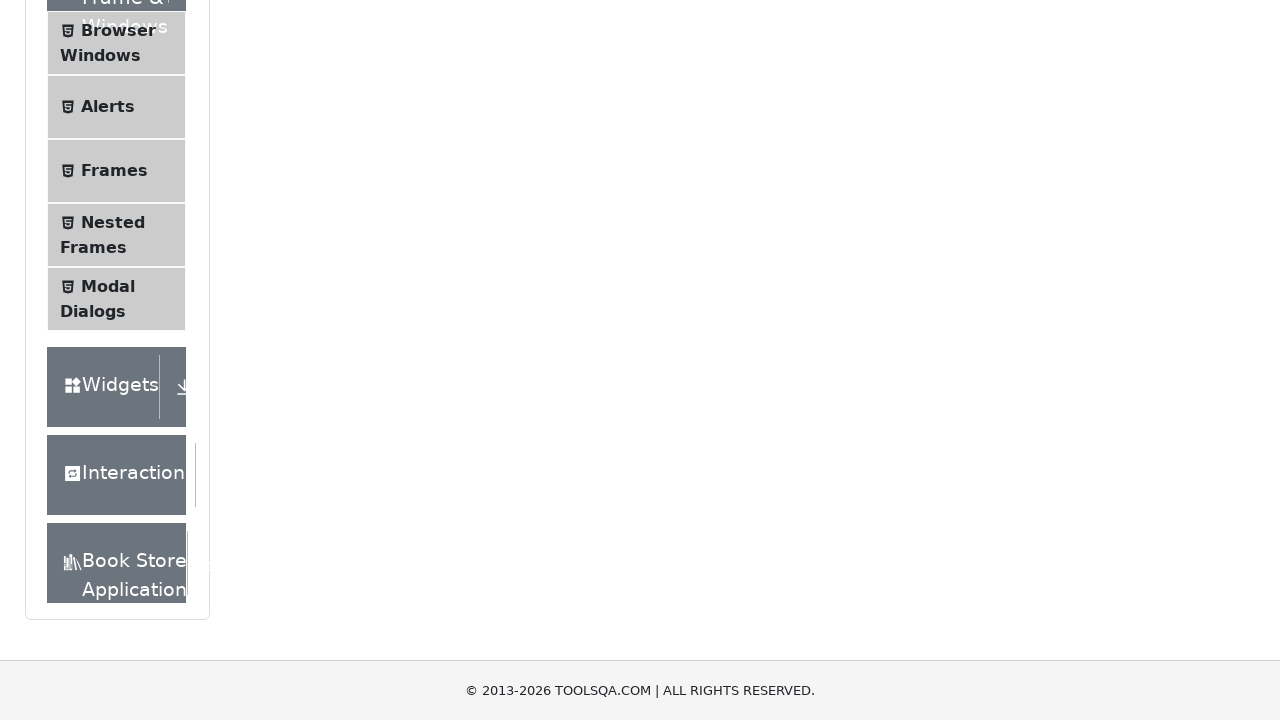

Verified page header 'Alerts, Frame & Windows' is displayed
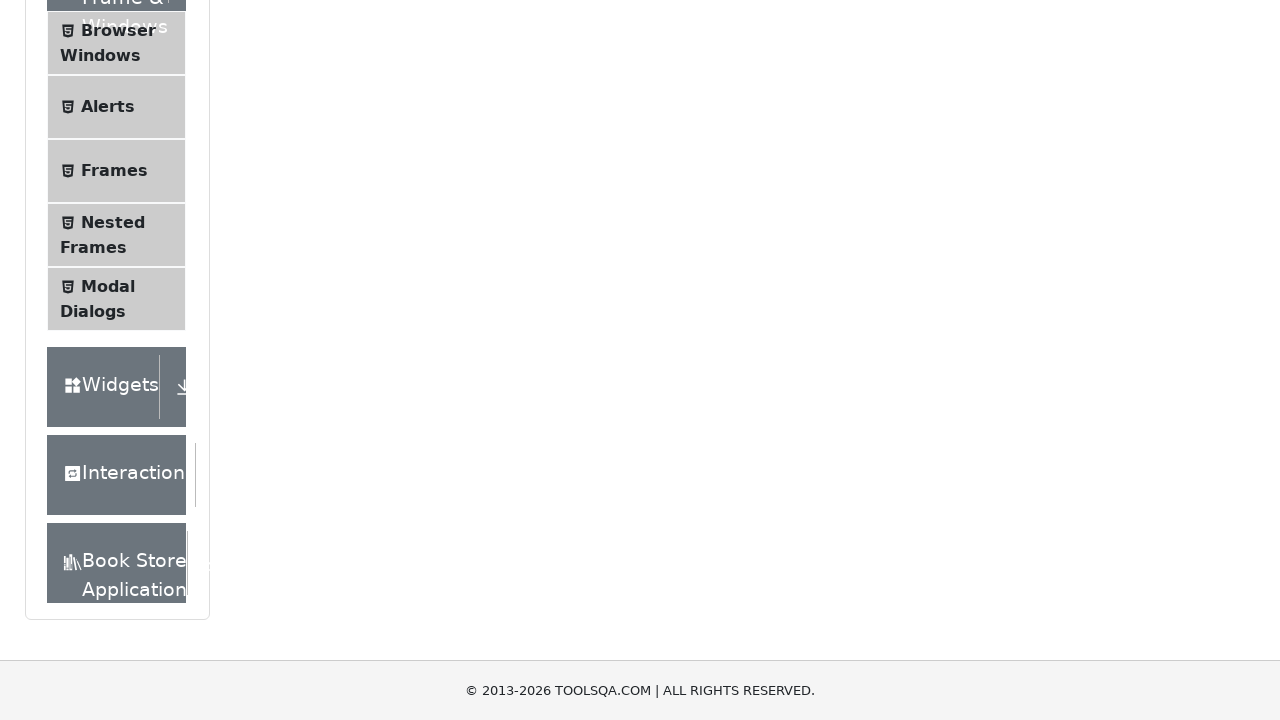

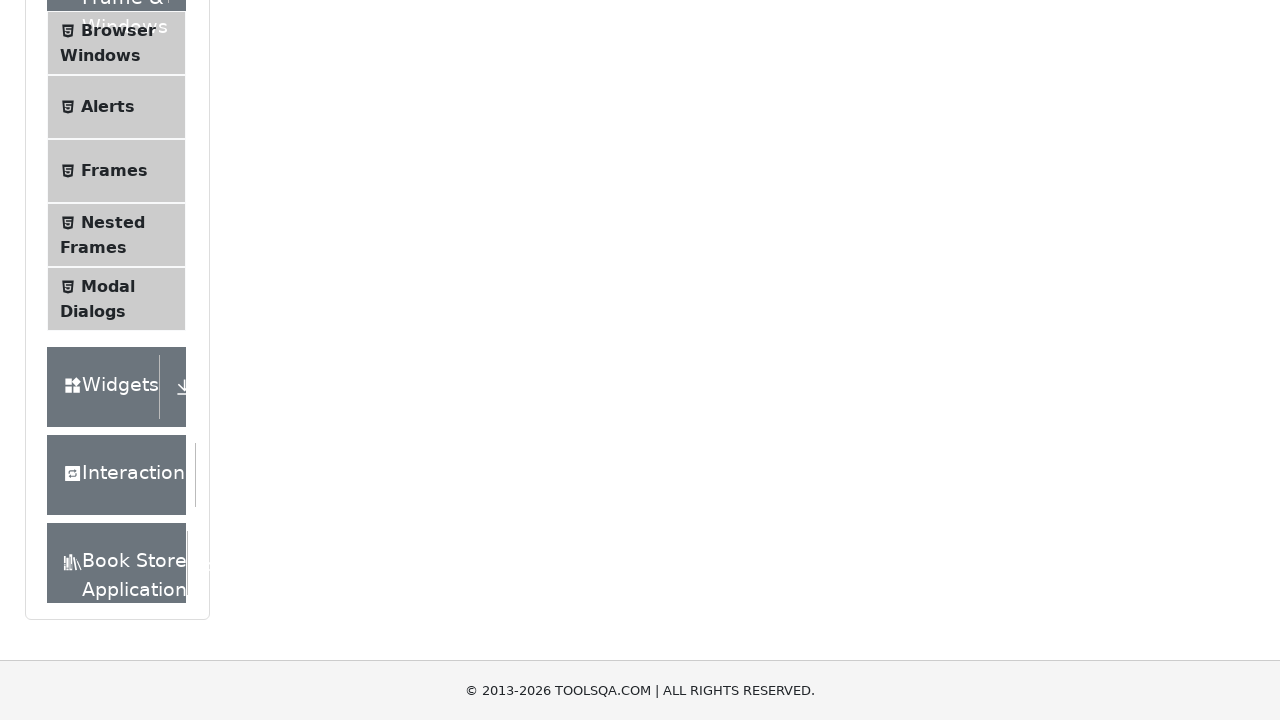